Tests different types of JavaScript alerts (simple alert, confirm dialog, and prompt dialog) by clicking buttons to trigger each alert type and handling them appropriately - accepting, dismissing, and entering text.

Starting URL: https://demo.automationtesting.in/Alerts.html

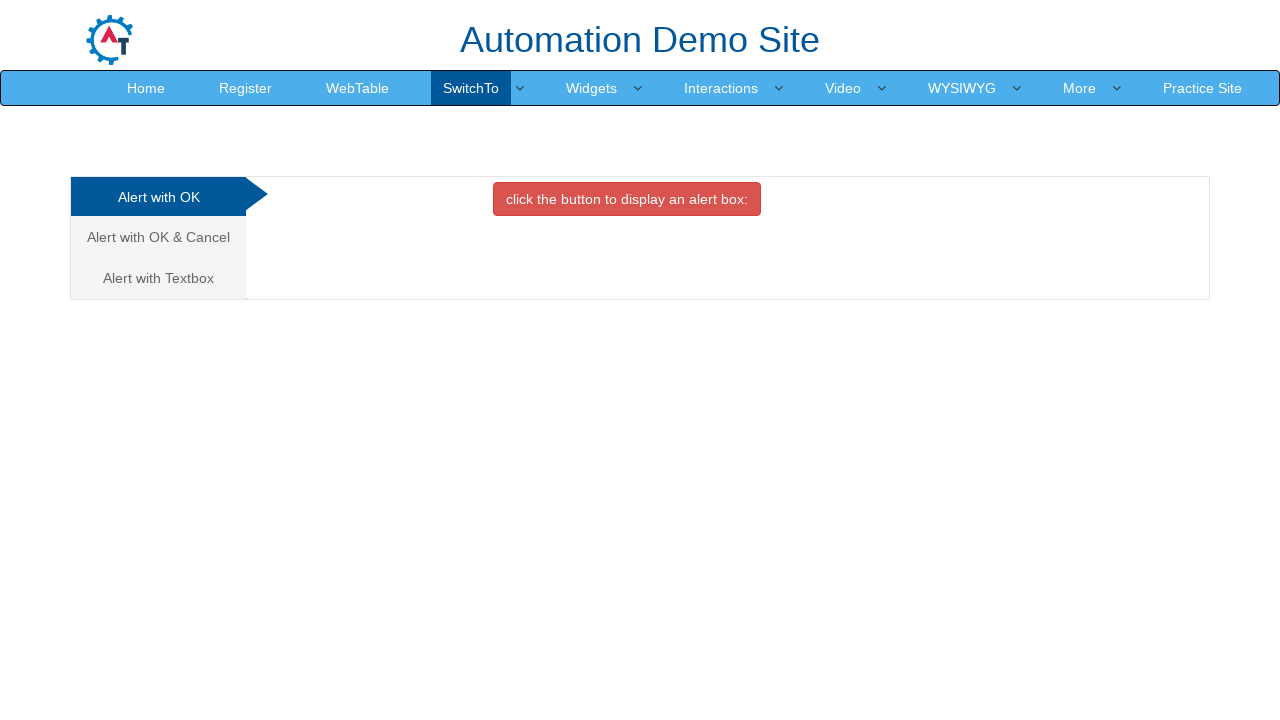

Clicked on the first alert tab (Simple Alert) at (158, 197) on xpath=/html/body/div[1]/div/div/div/div[1]/ul/li[1]/a
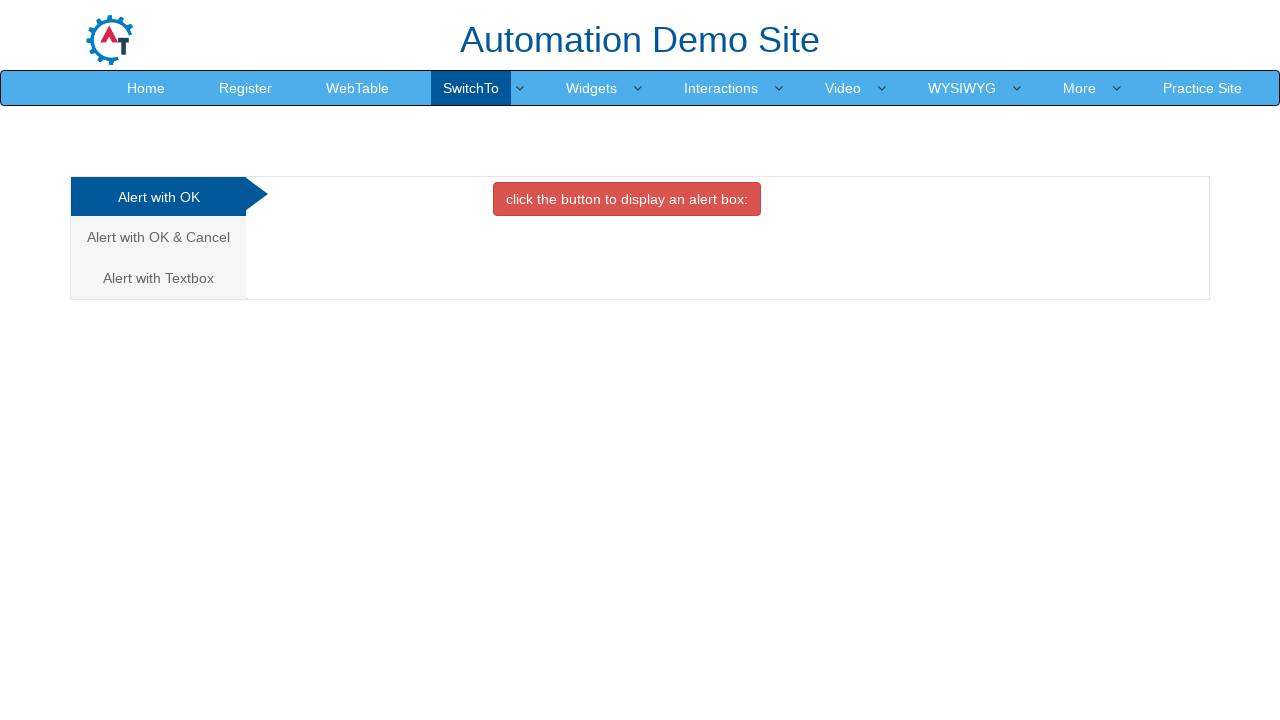

Clicked button to trigger simple alert at (627, 199) on xpath=//*[@id='OKTab']/button
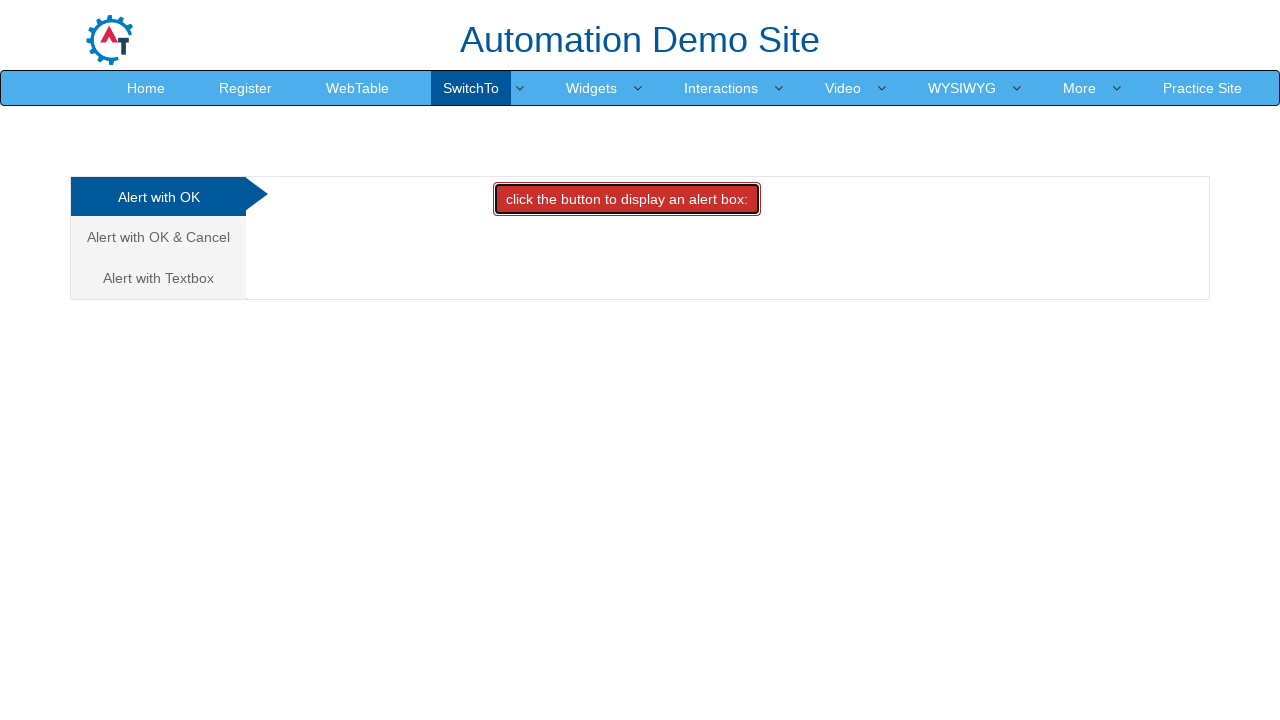

Set up dialog handler to accept alerts
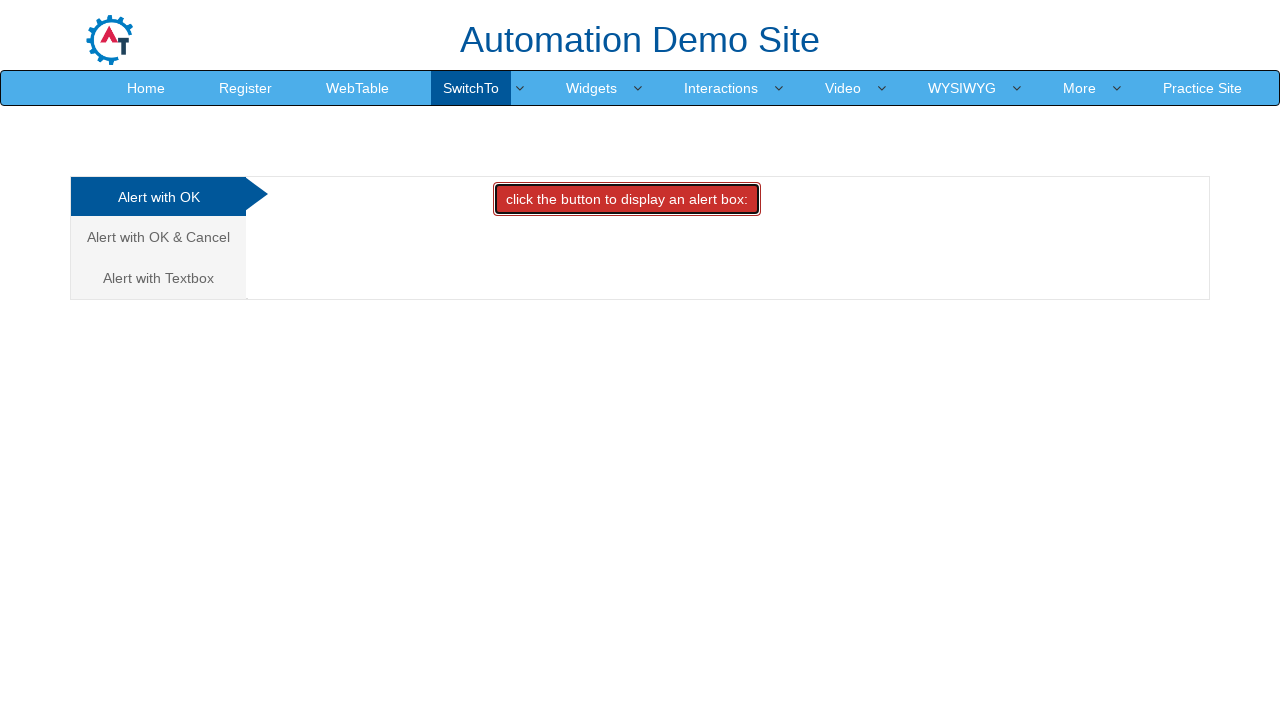

Waited for alert to be dismissed
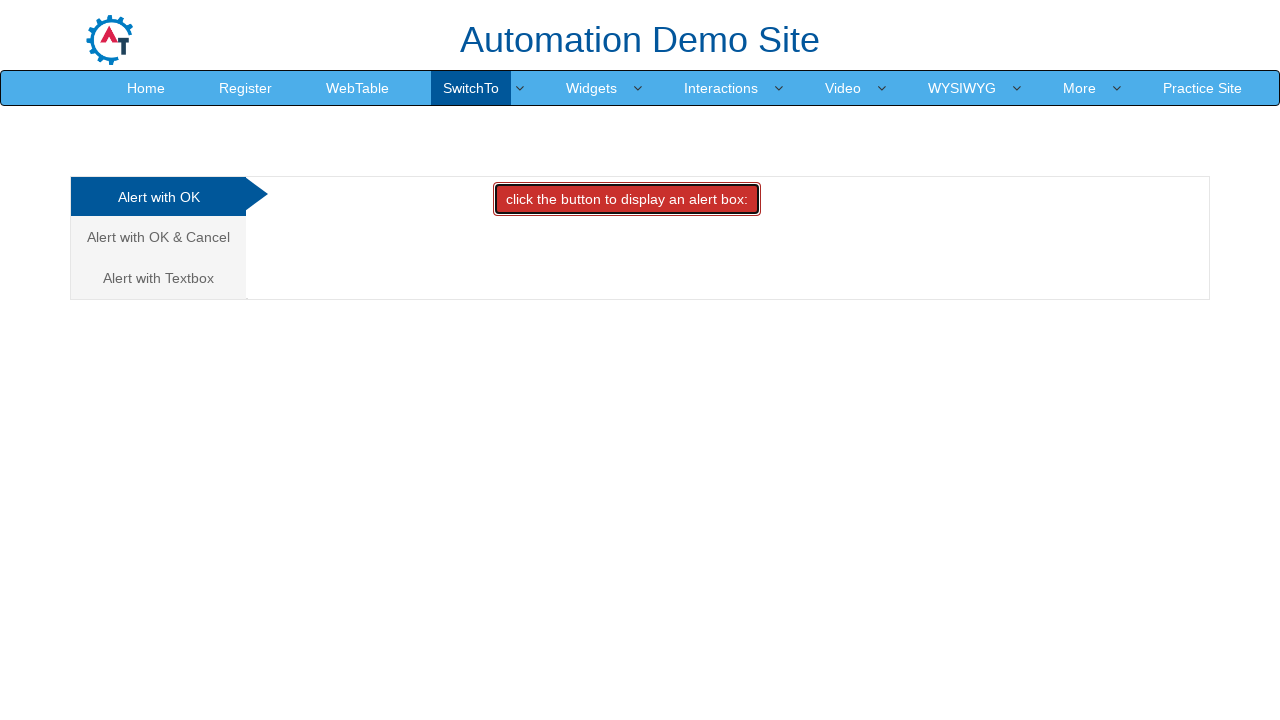

Clicked on the second alert tab (Confirm Dialog) at (158, 237) on xpath=/html/body/div[1]/div/div/div/div[1]/ul/li[2]/a
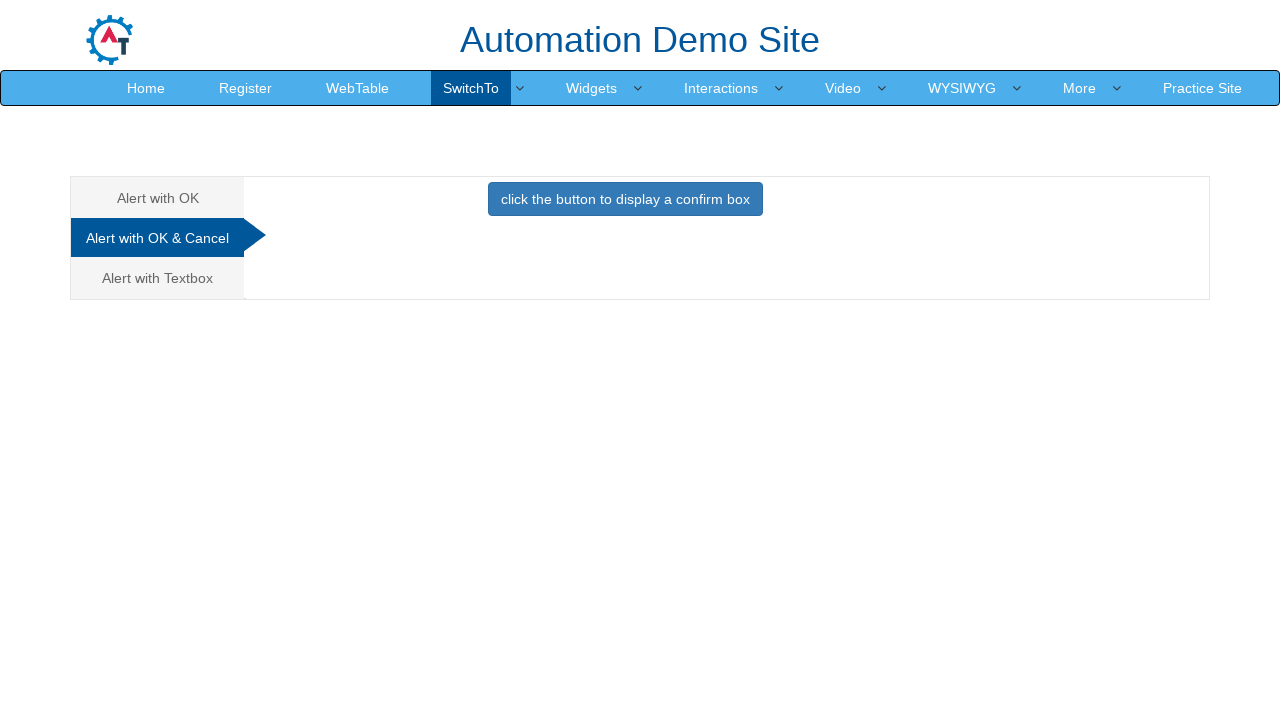

Clicked button to trigger confirm alert at (625, 199) on xpath=//*[@id='CancelTab']/button
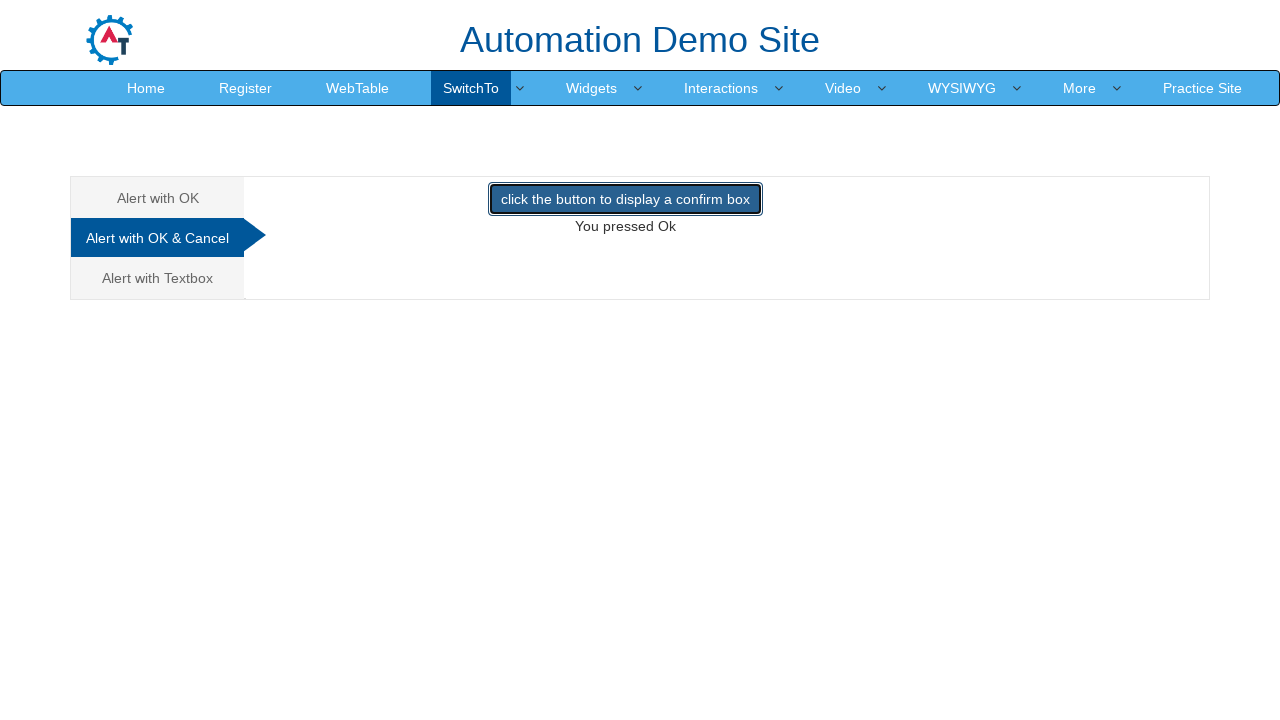

Set up dialog handler to dismiss confirm dialog
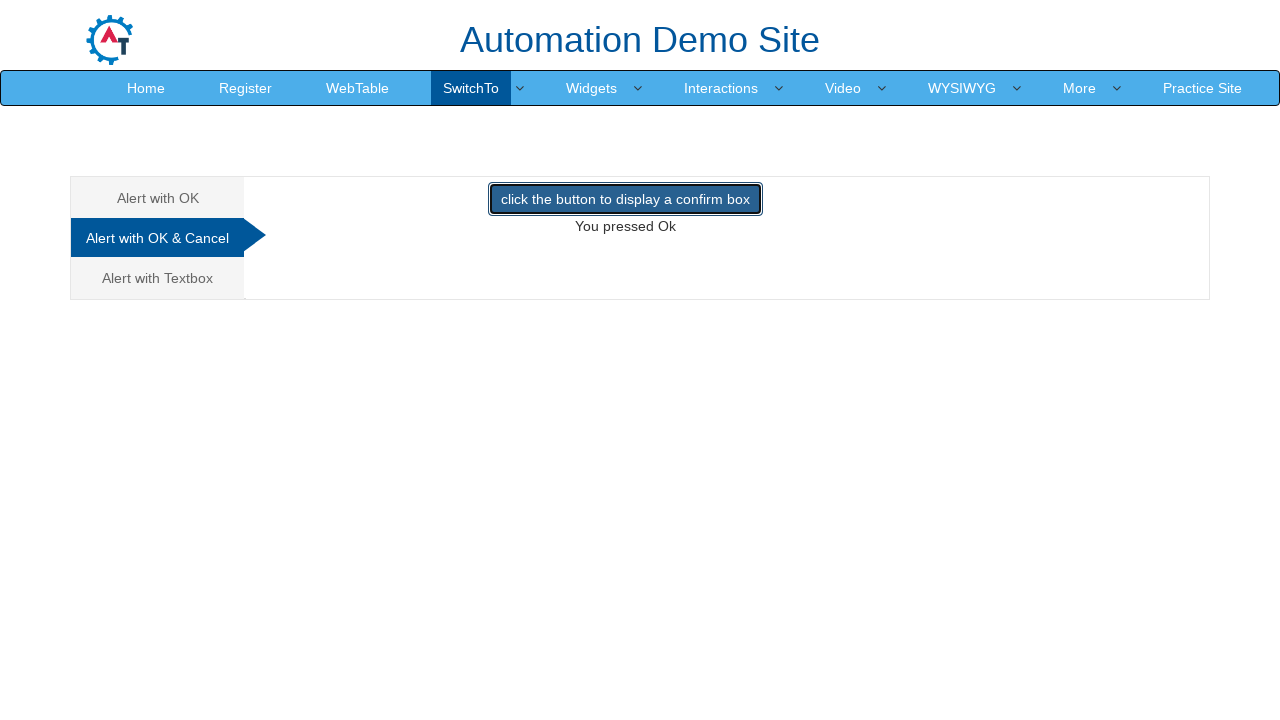

Waited for confirm dialog to be dismissed
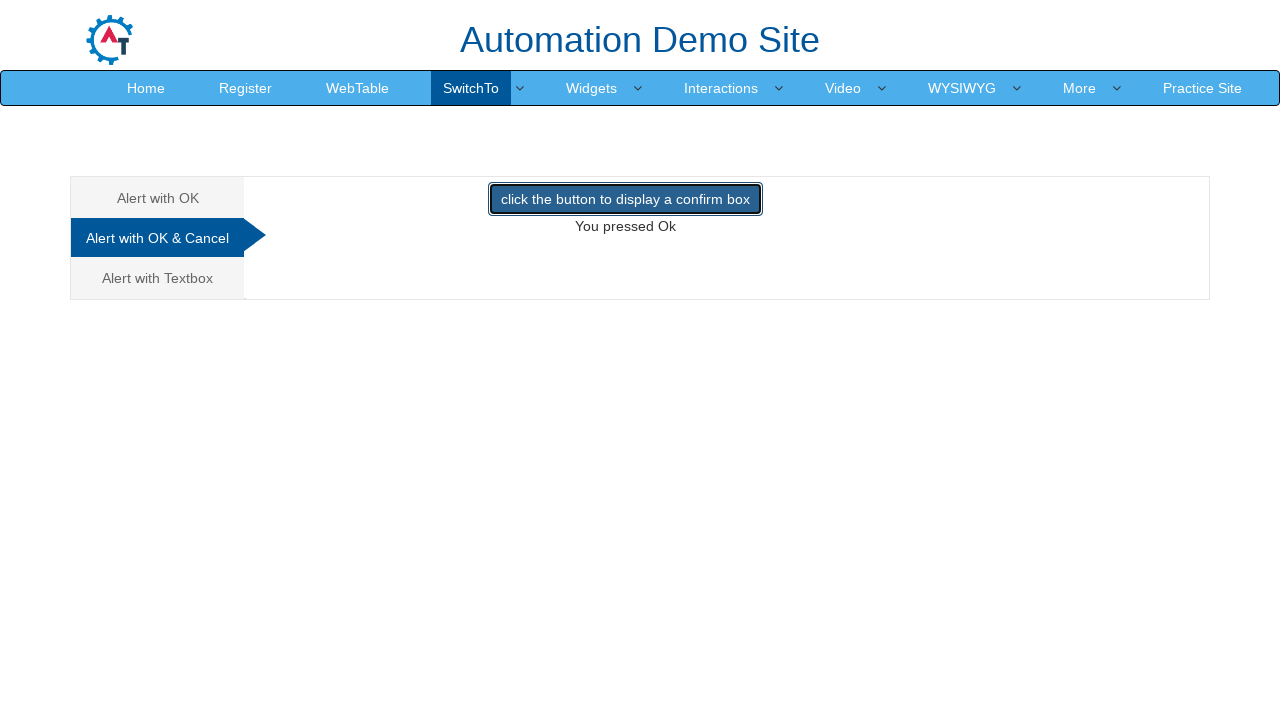

Clicked on the third alert tab (Prompt Dialog) at (158, 278) on xpath=/html/body/div[1]/div/div/div/div[1]/ul/li[3]/a
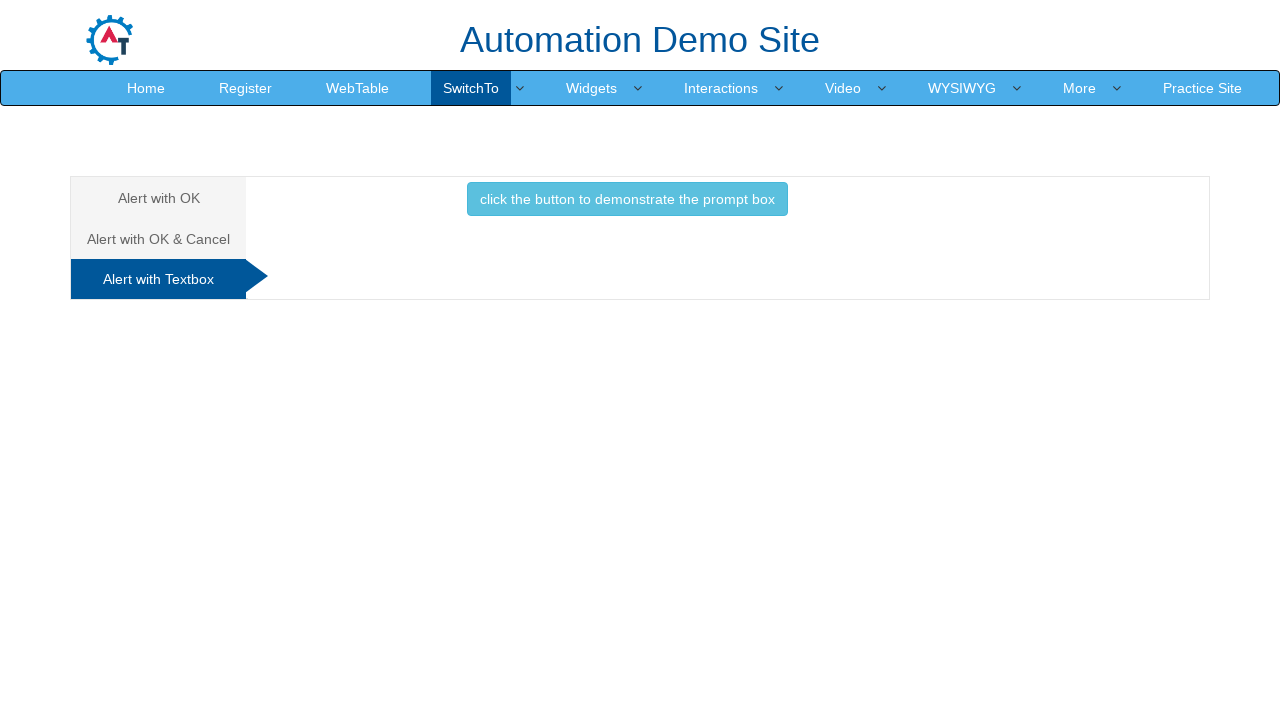

Set up dialog handler to accept prompt with text 'avinash'
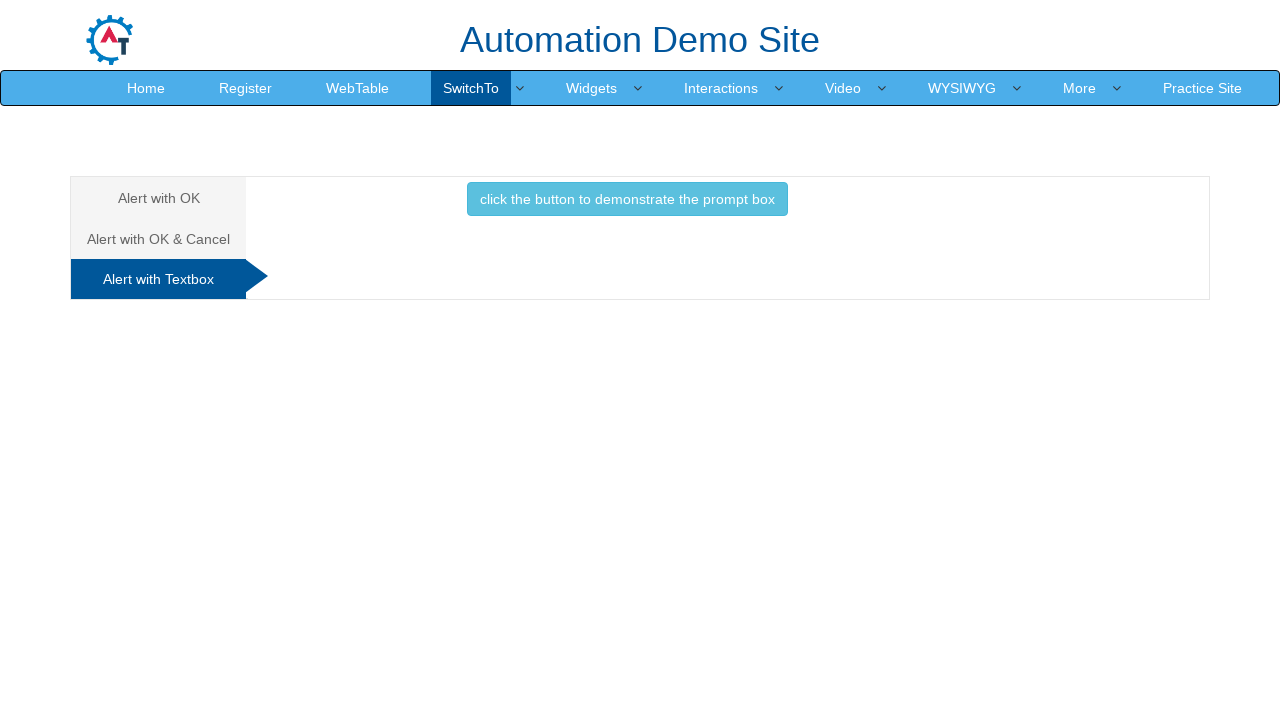

Clicked button to trigger prompt alert at (627, 199) on xpath=//*[@id='Textbox']/button
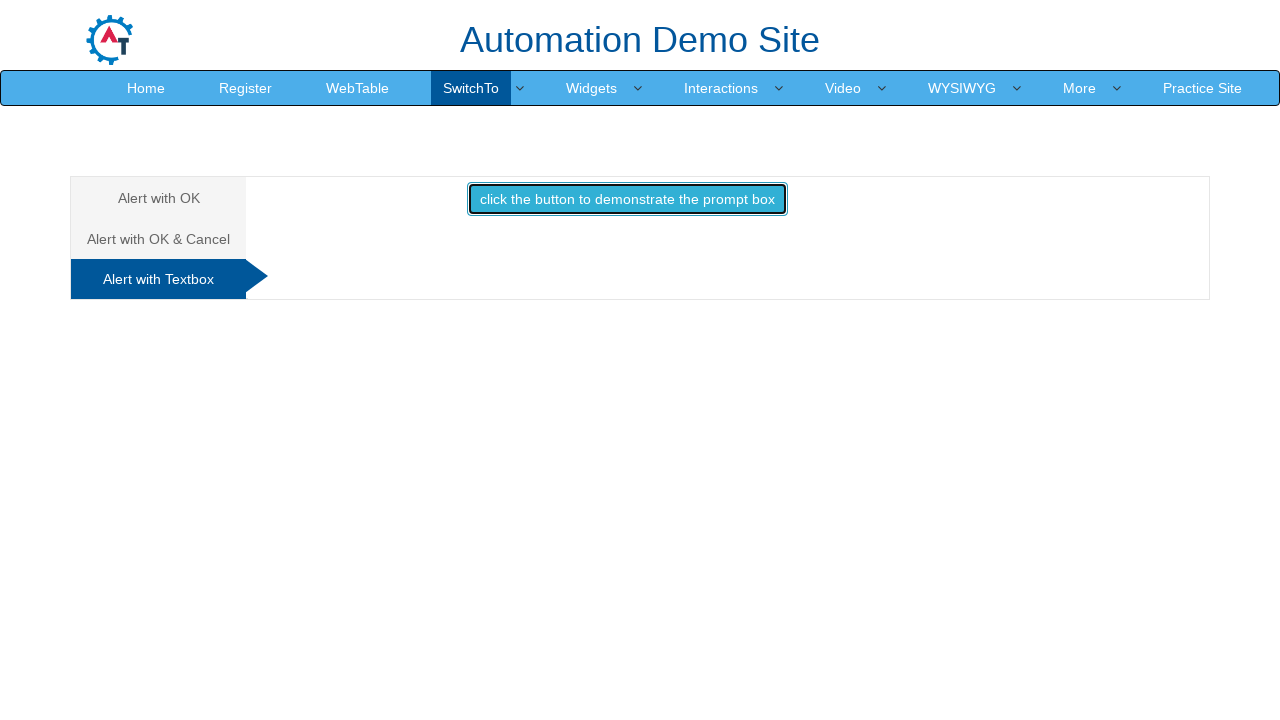

Waited for prompt dialog to be accepted
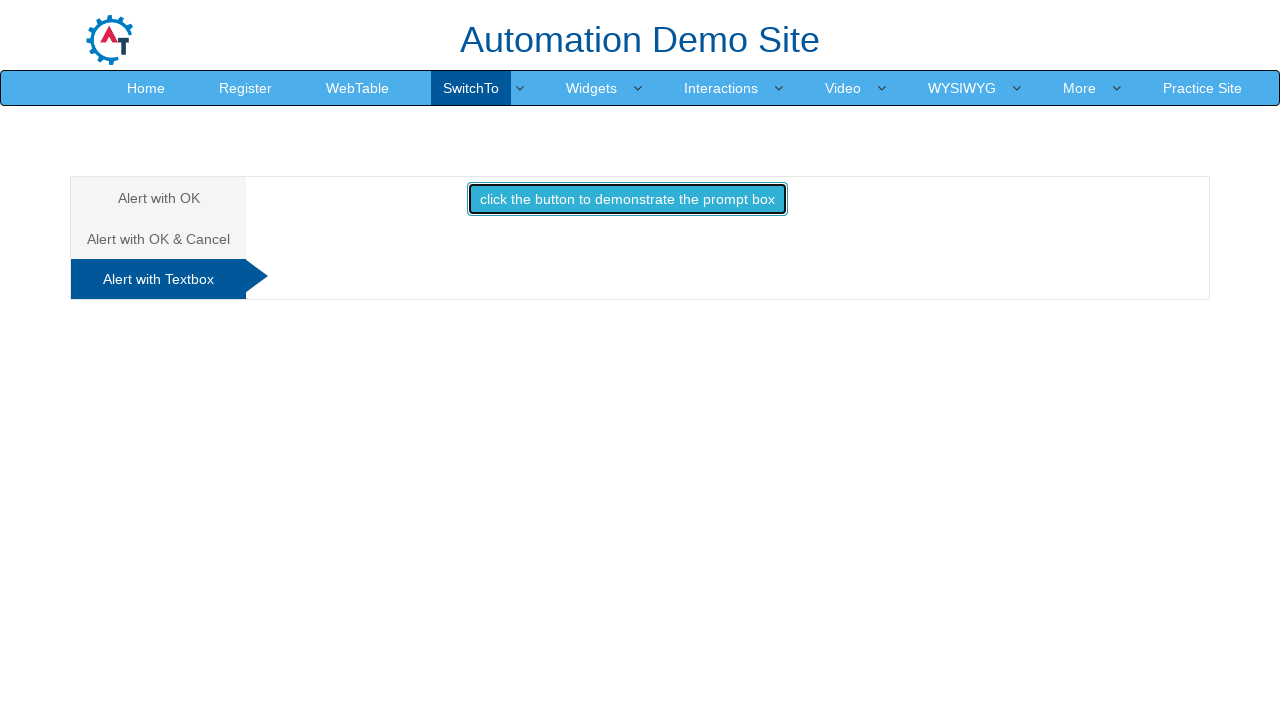

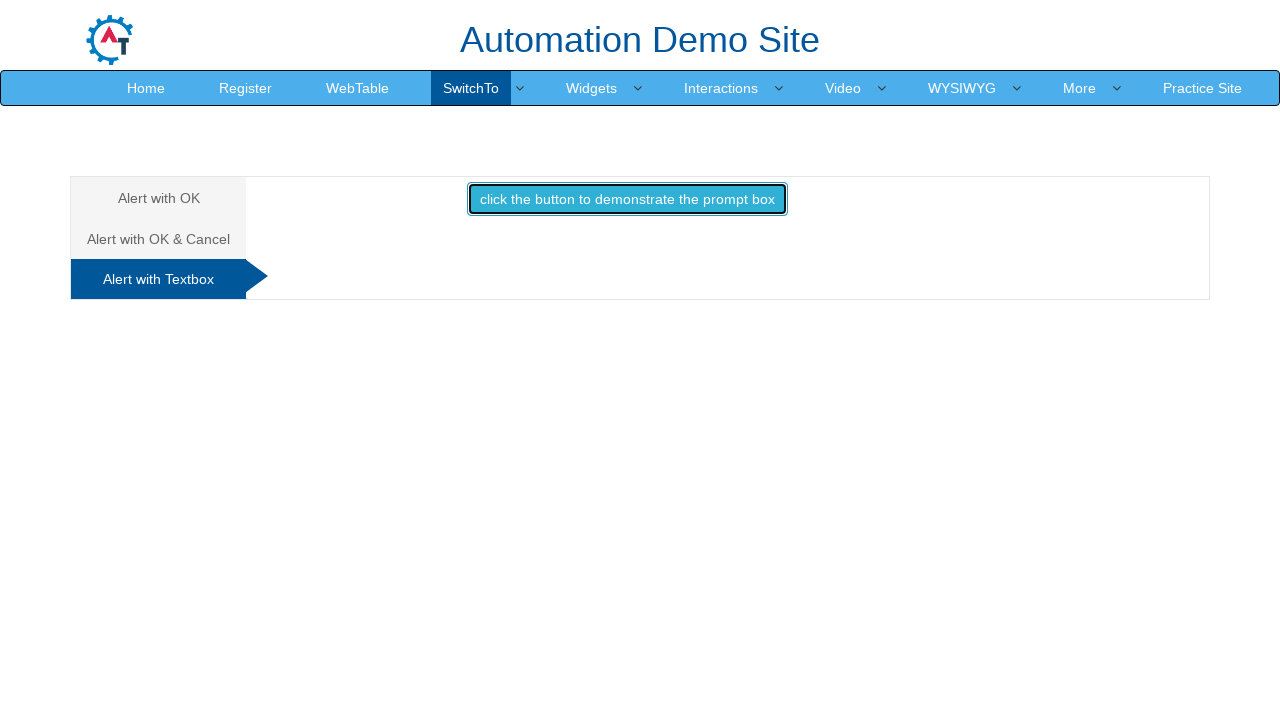